Tests that when username and password fields are left empty, red X icons appear next to the input fields and an error message is displayed.

Starting URL: https://www.saucedemo.com/

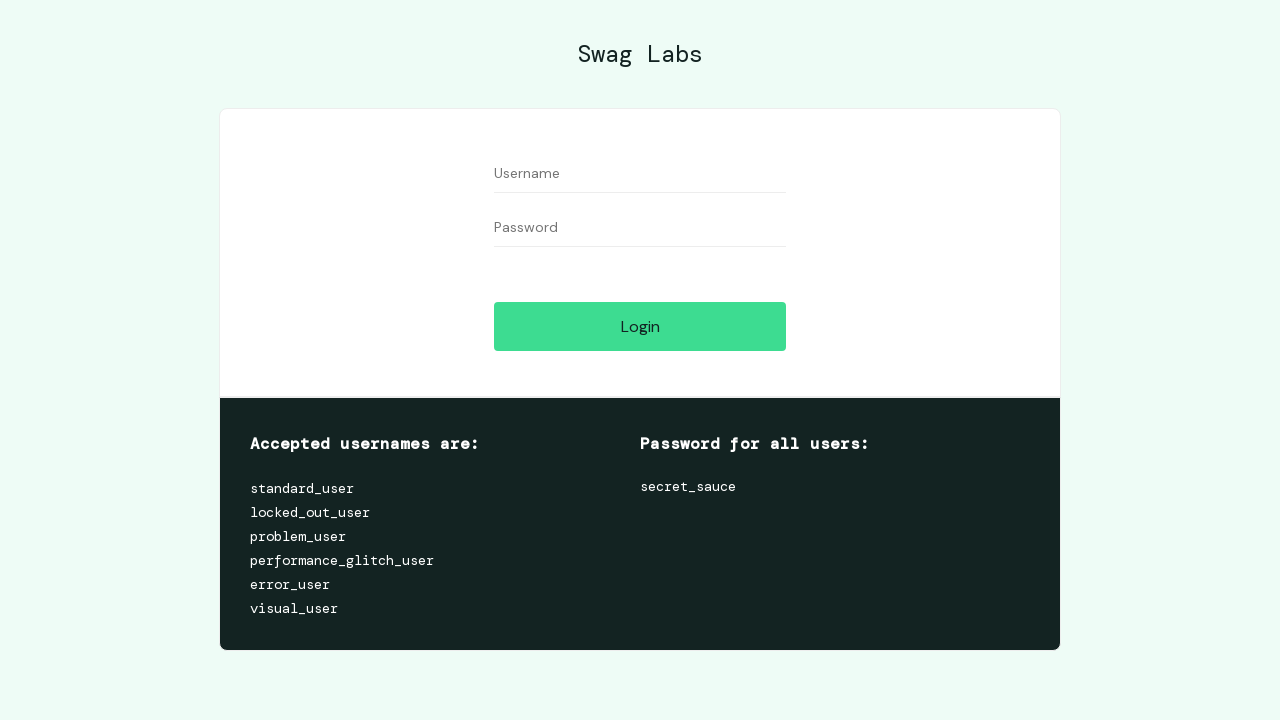

Cleared username field on #user-name
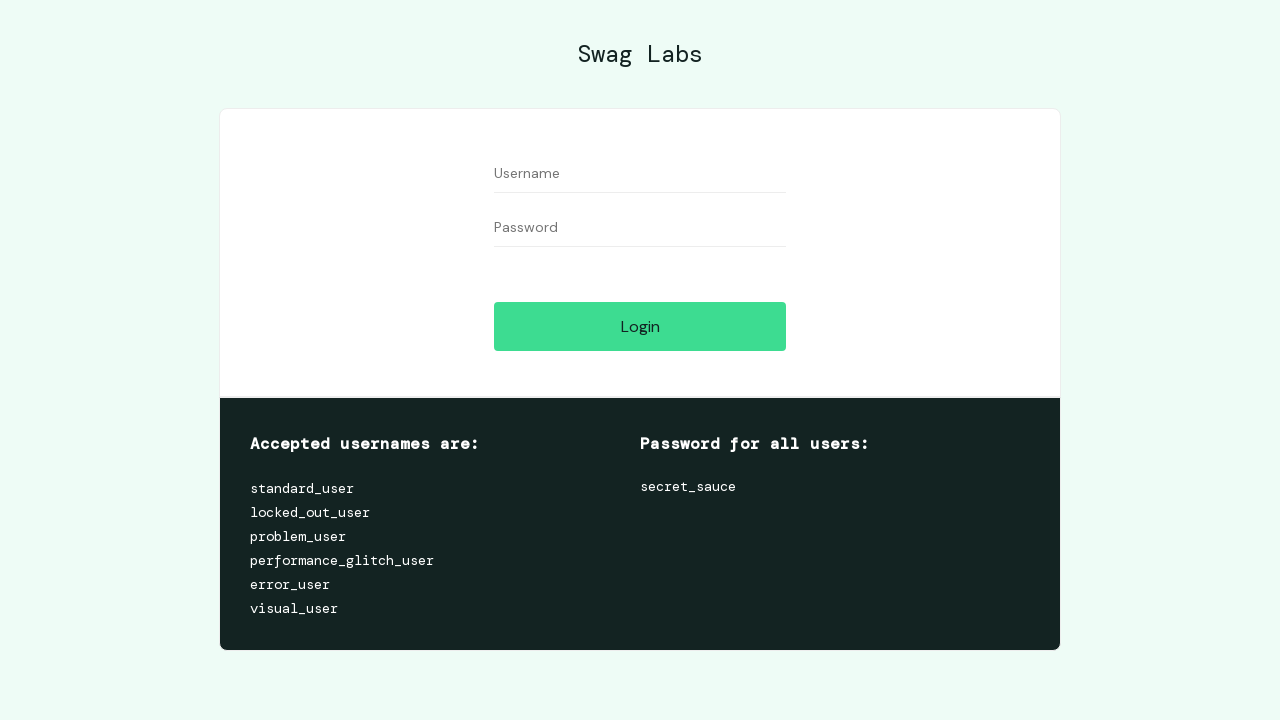

Cleared password field on #password
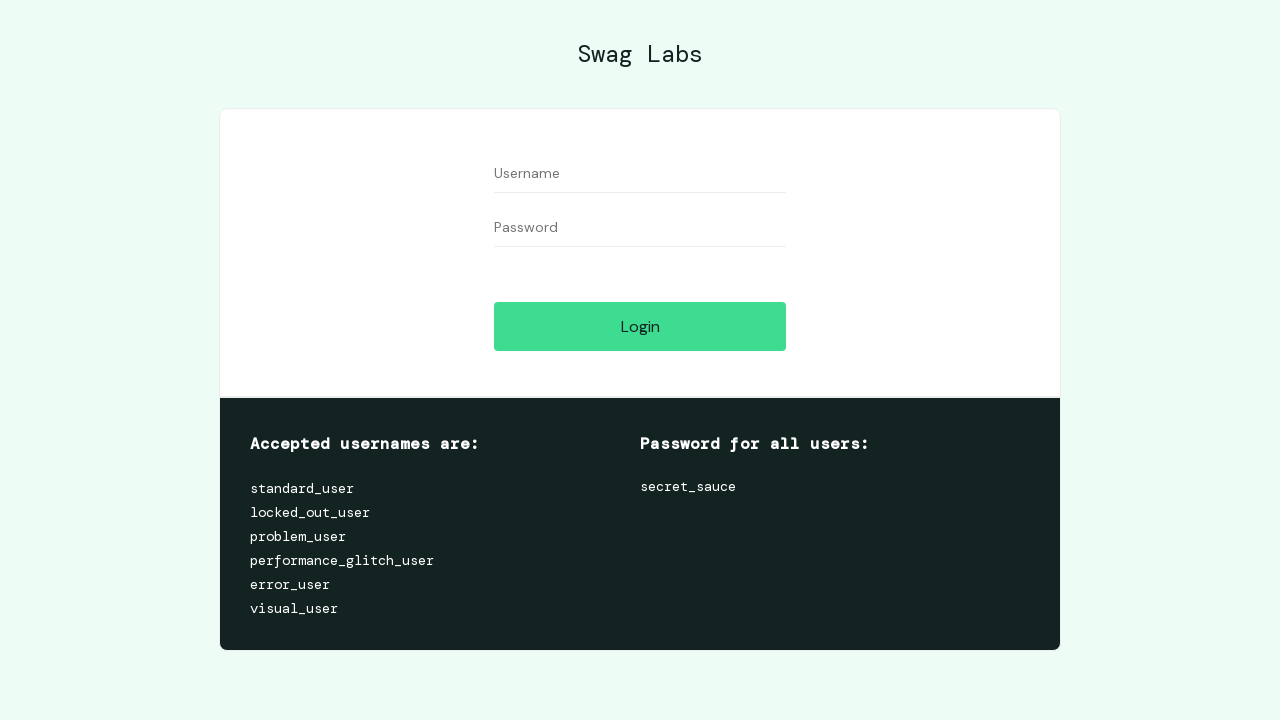

Clicked login button with empty credentials at (640, 326) on #login-button
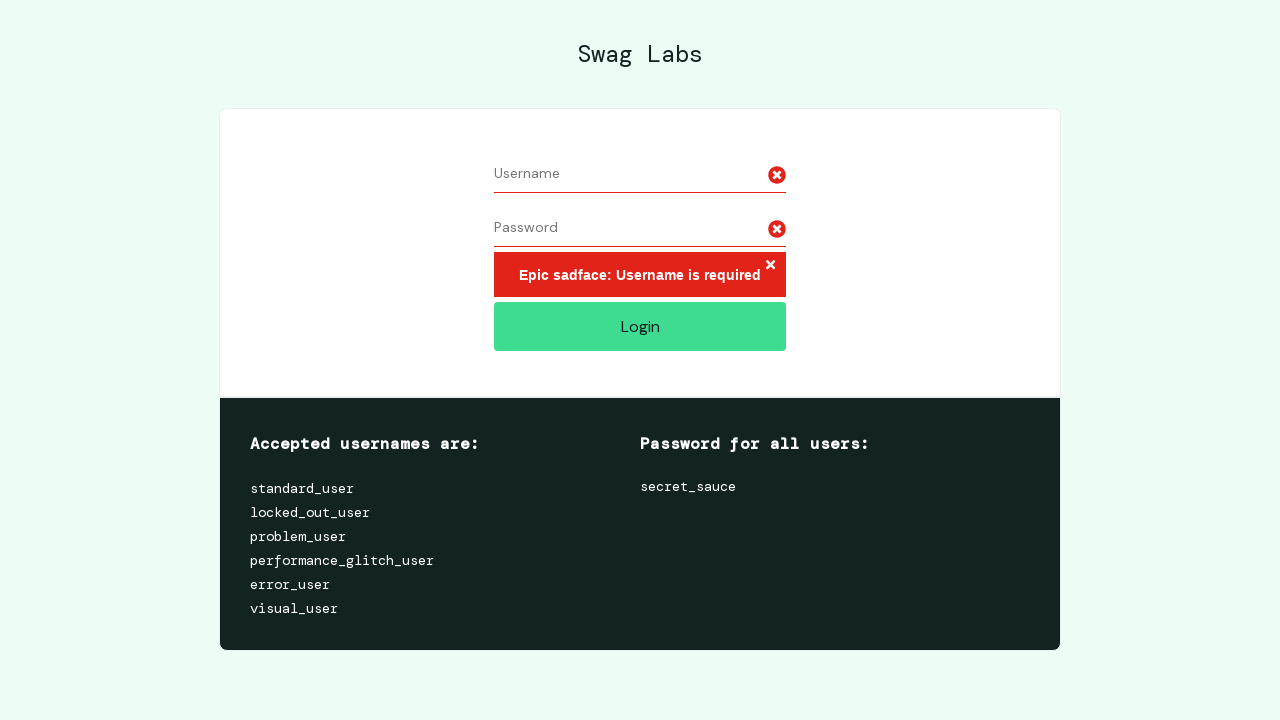

Error message container with red X icons appeared
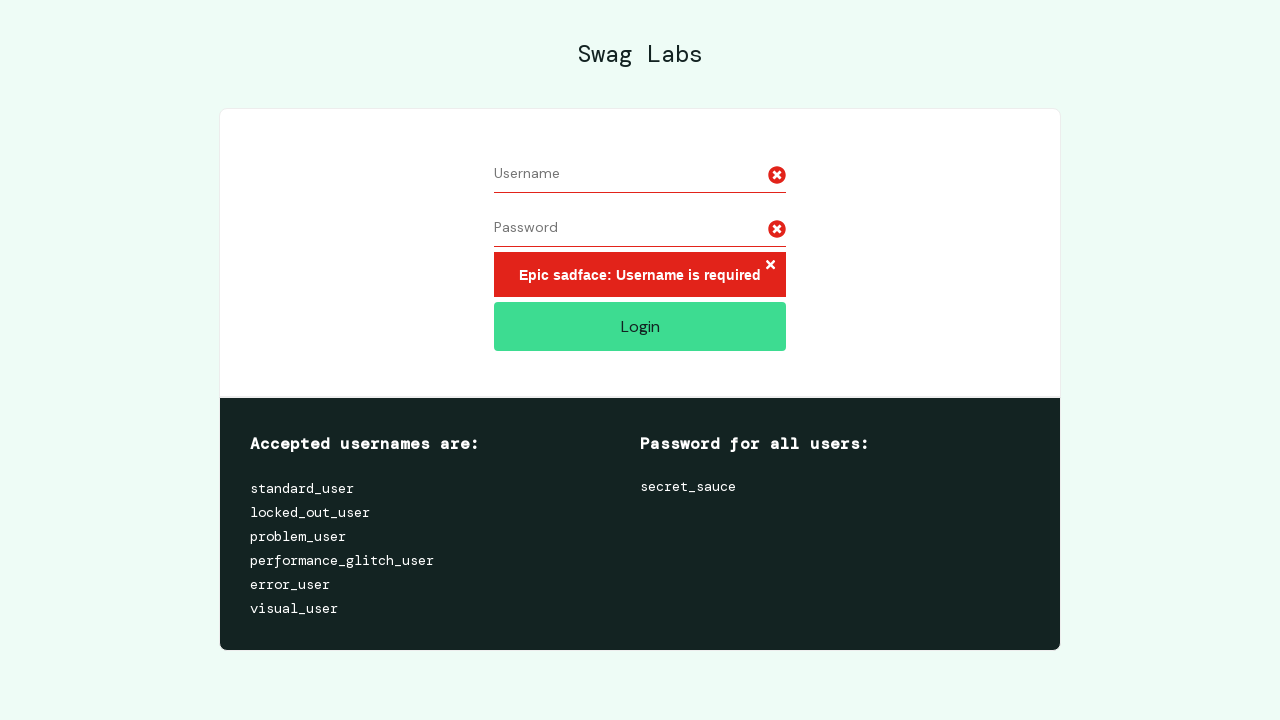

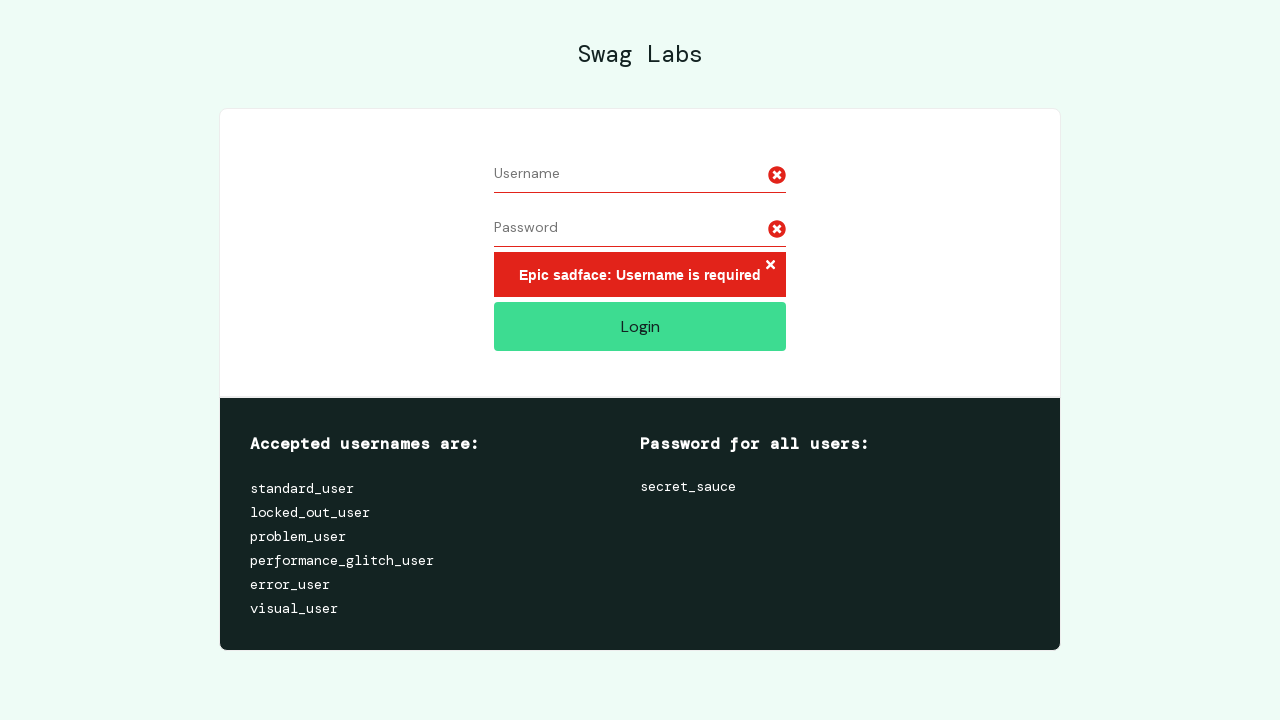